Tests page scrolling functionality by repeatedly scrolling down the page using relative scroll positions in a loop

Starting URL: https://36kr.com

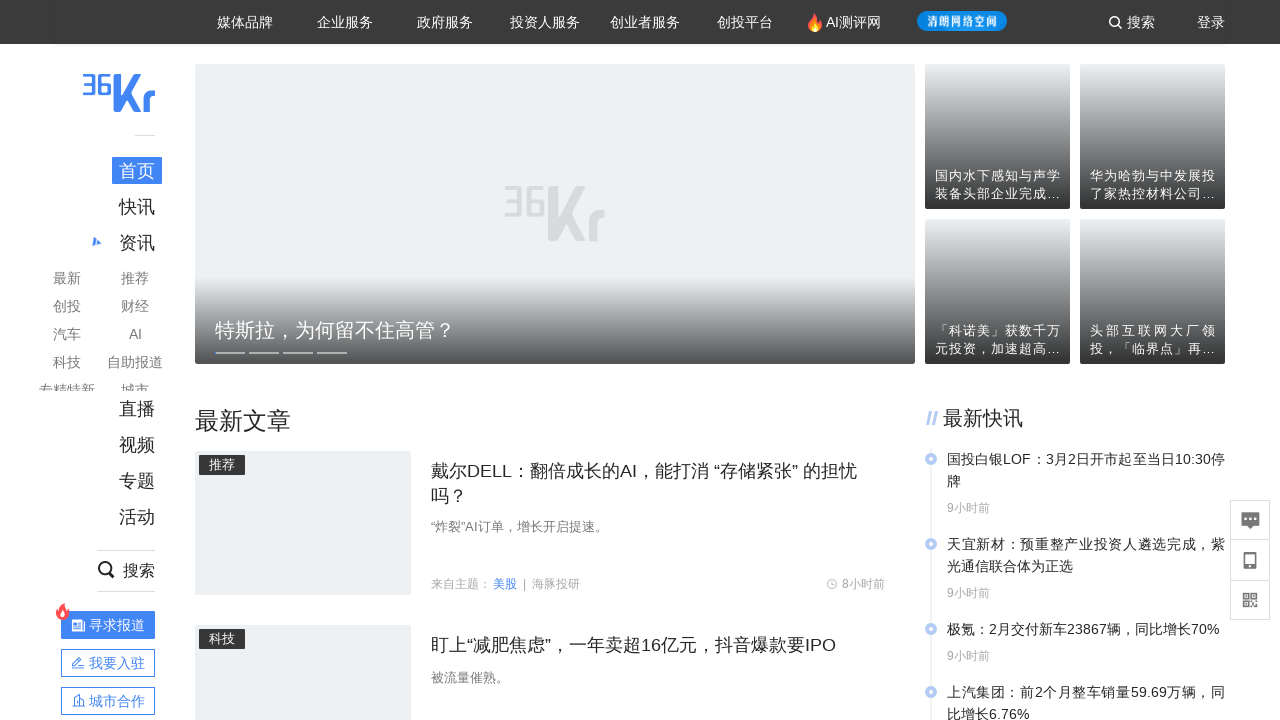

Scrolled down by 700 pixels using relative scroll position
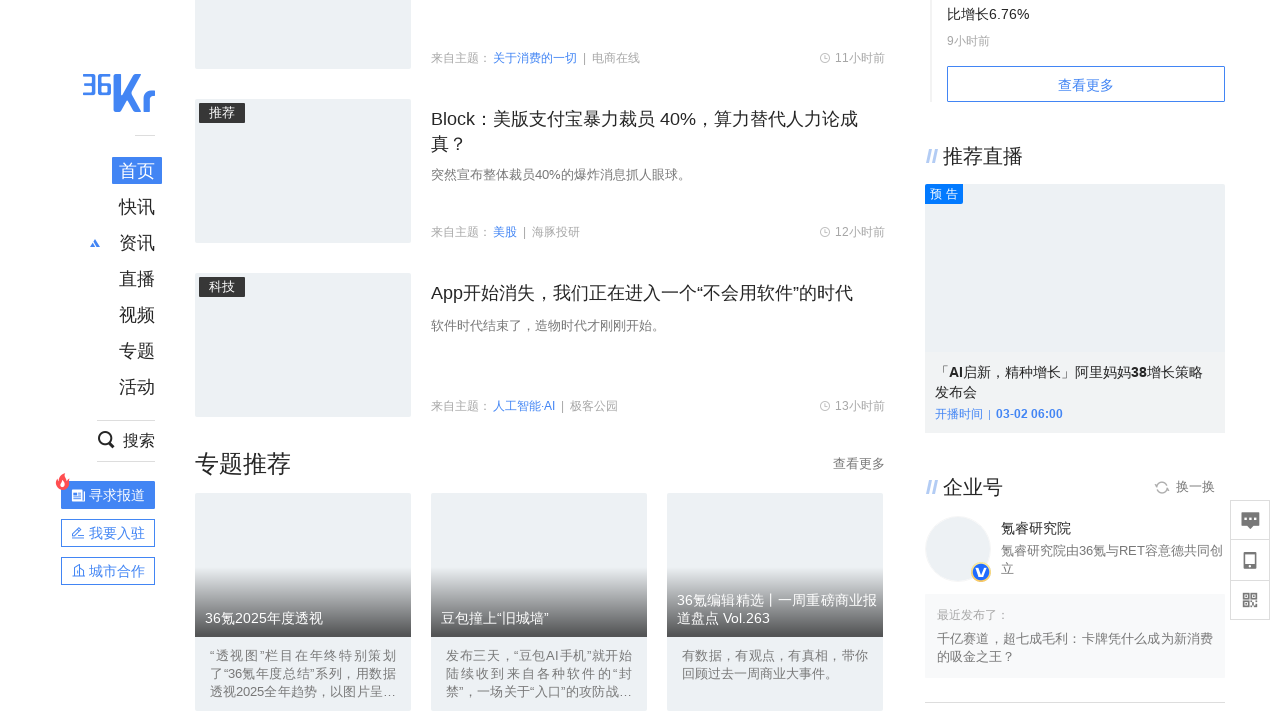

Waited 1000ms for content to load after scrolling
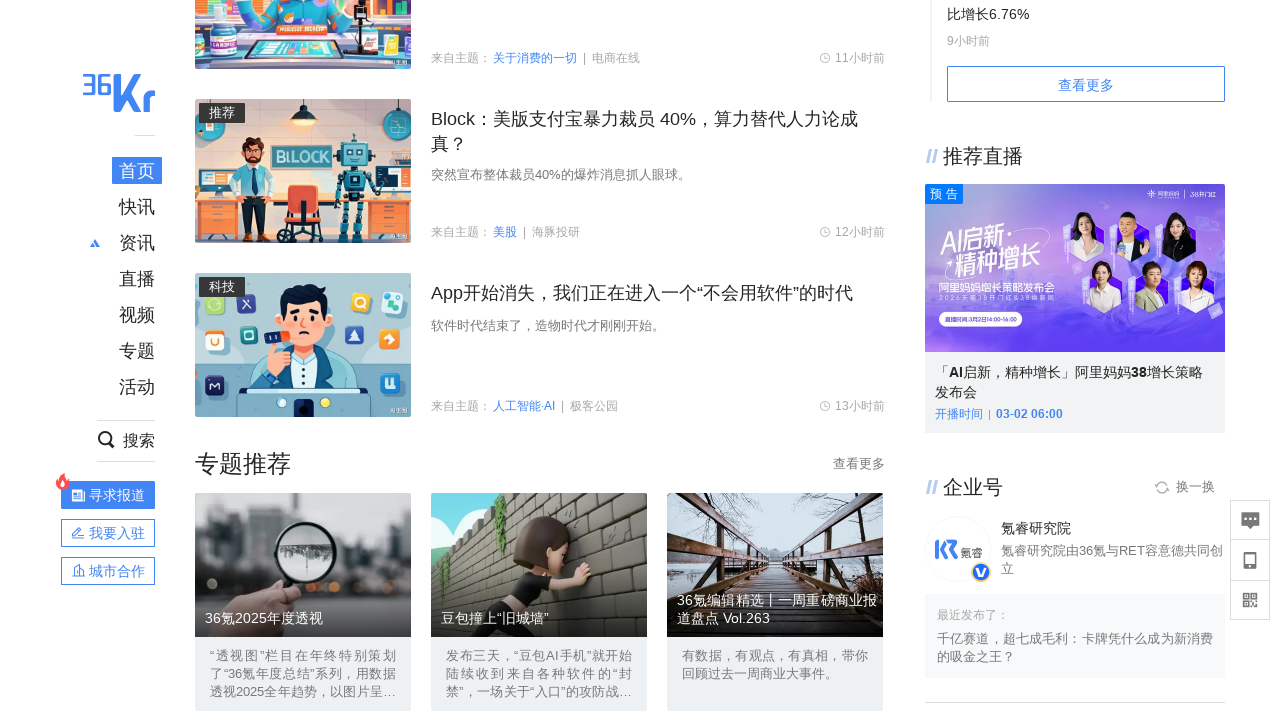

Scrolled down by 1400 pixels using relative scroll position
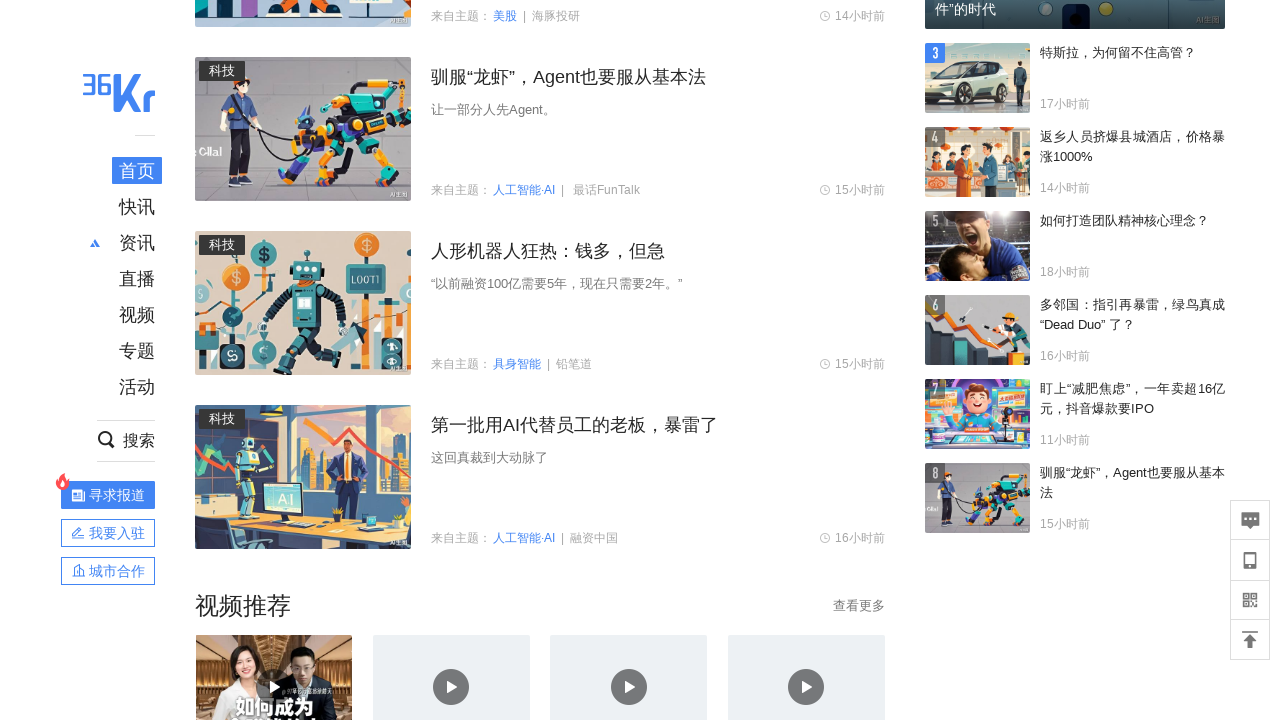

Waited 1000ms for content to load after scrolling
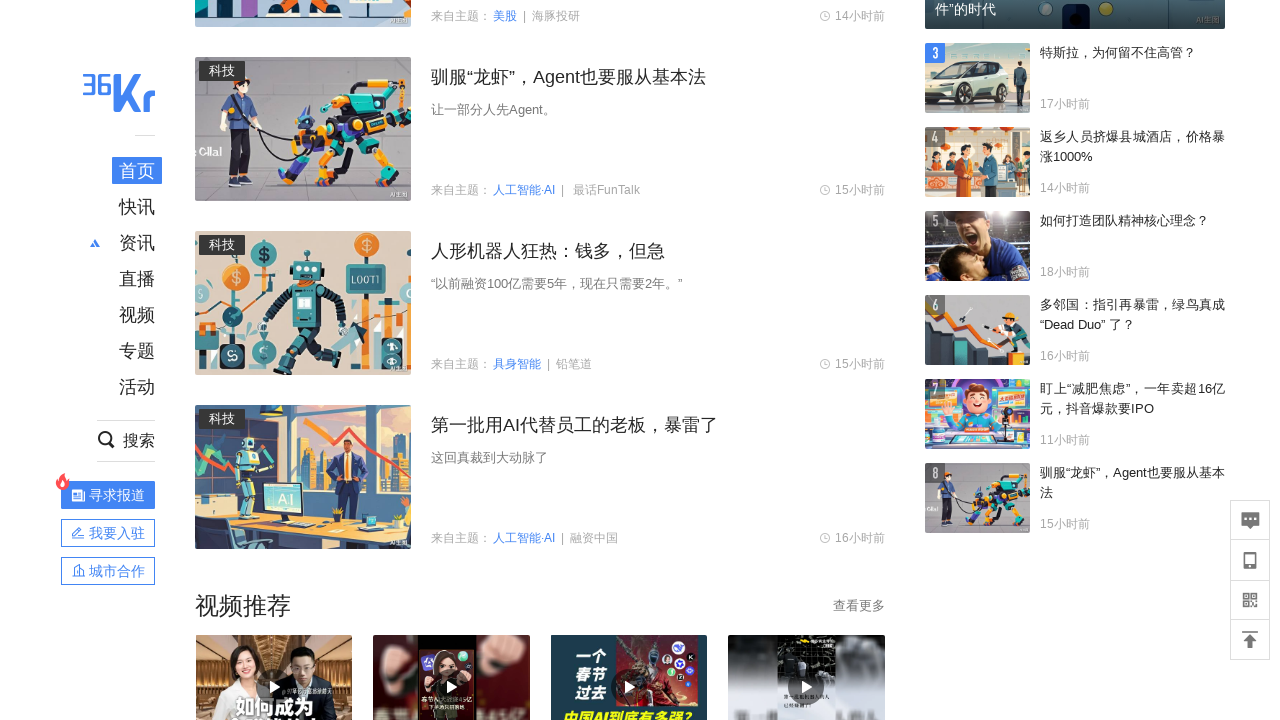

Scrolled down by 2100 pixels using relative scroll position
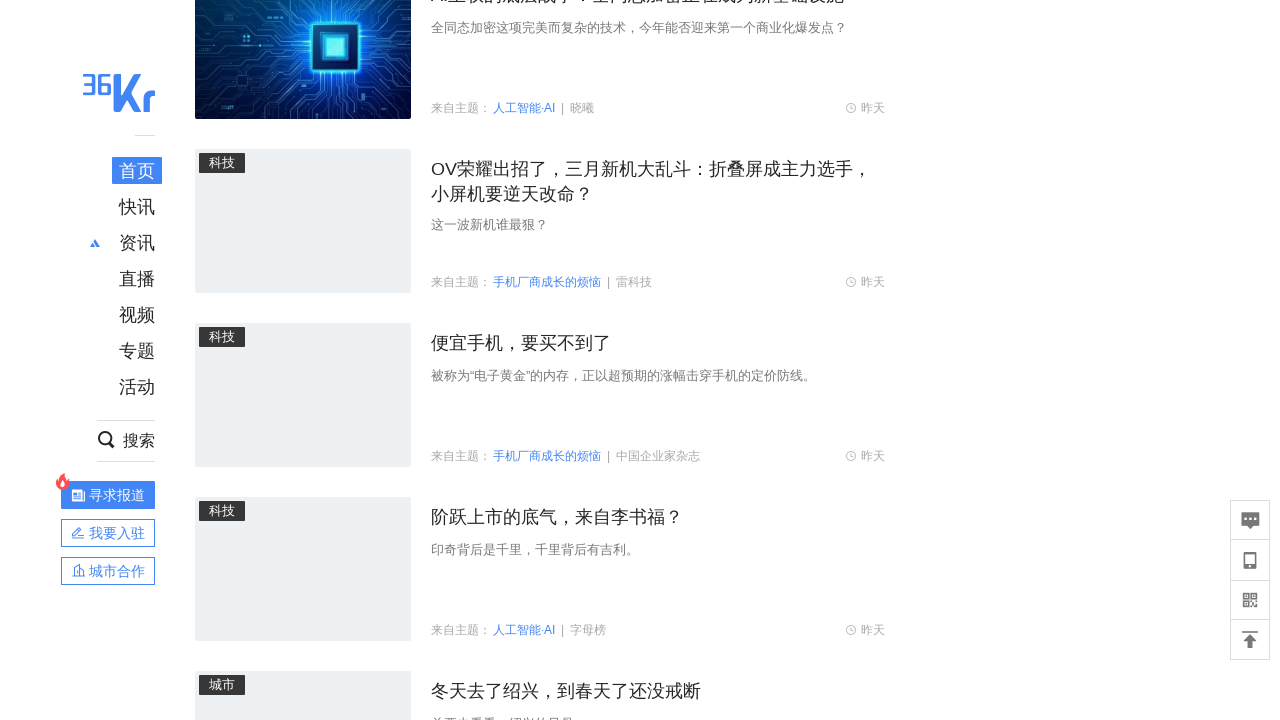

Waited 1000ms for content to load after scrolling
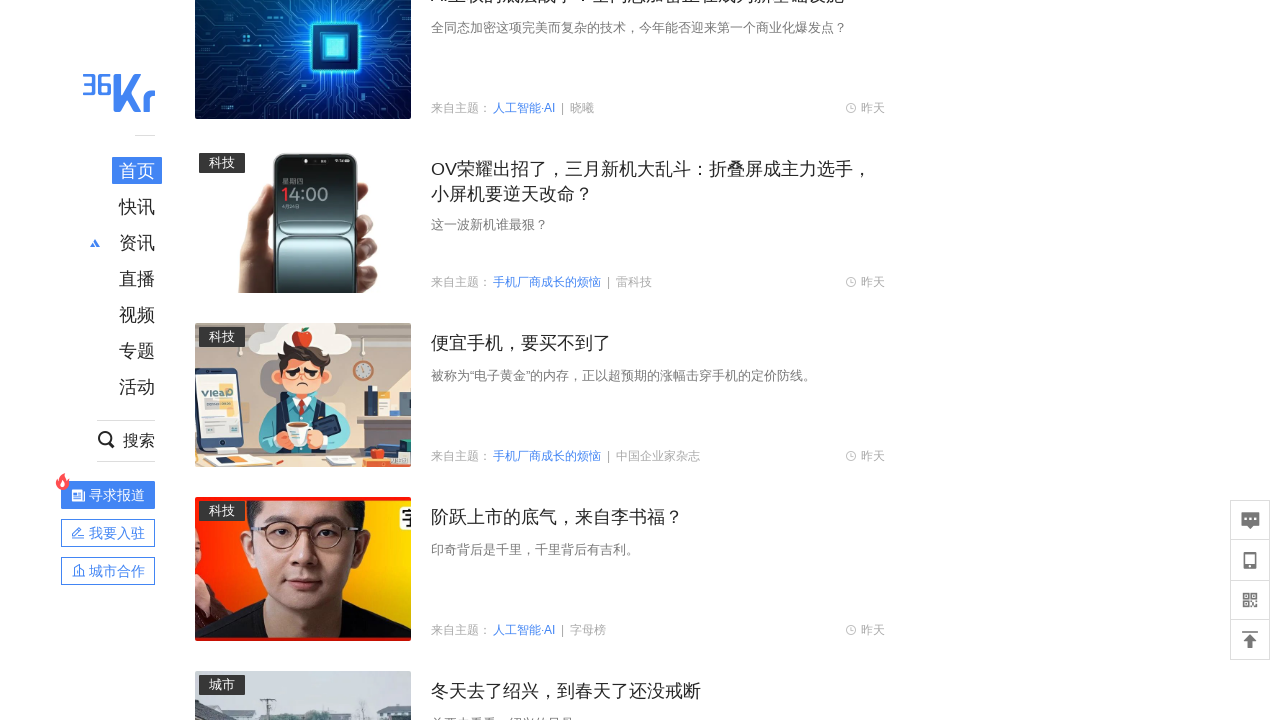

Scrolled down by 2800 pixels using relative scroll position
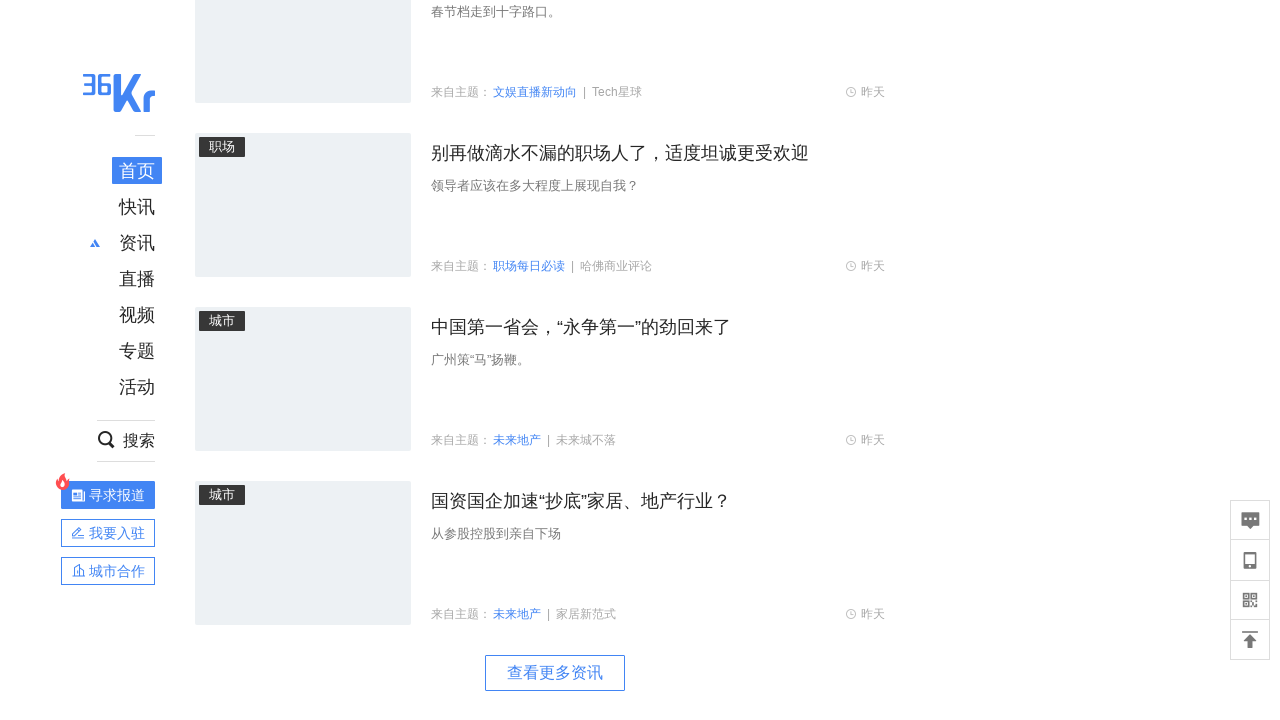

Waited 1000ms for content to load after scrolling
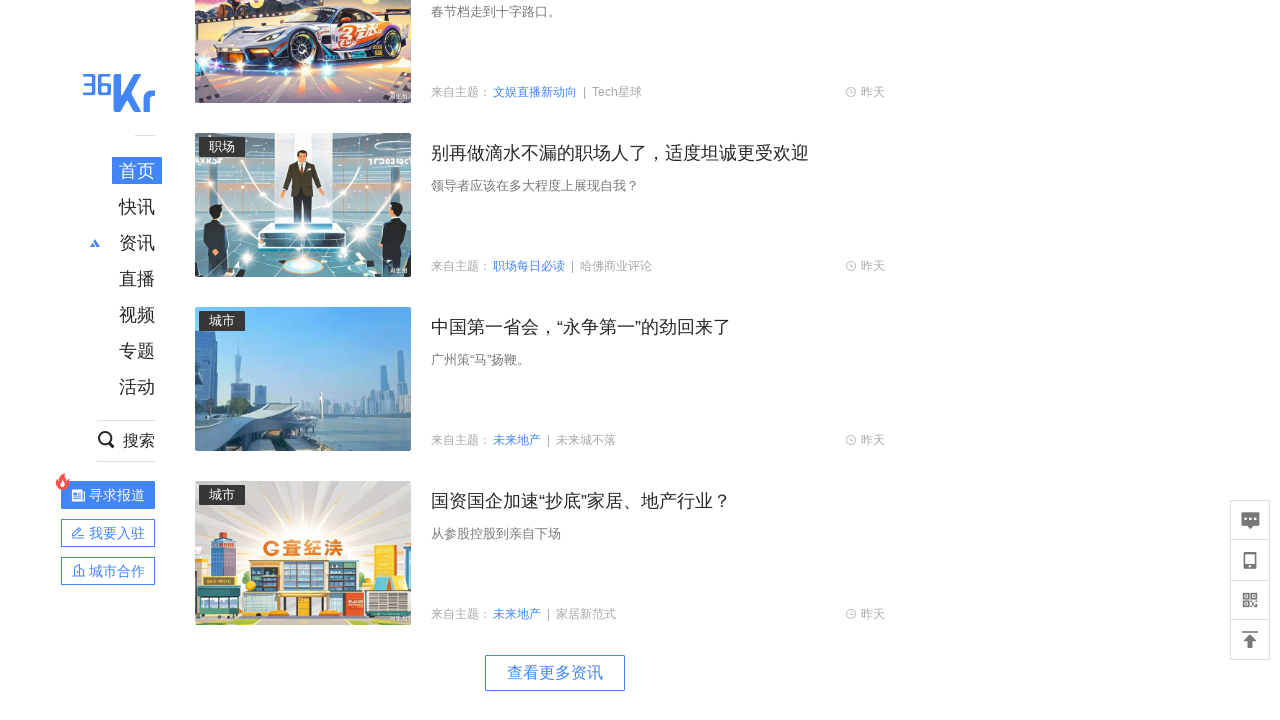

Scrolled down by 3500 pixels using relative scroll position
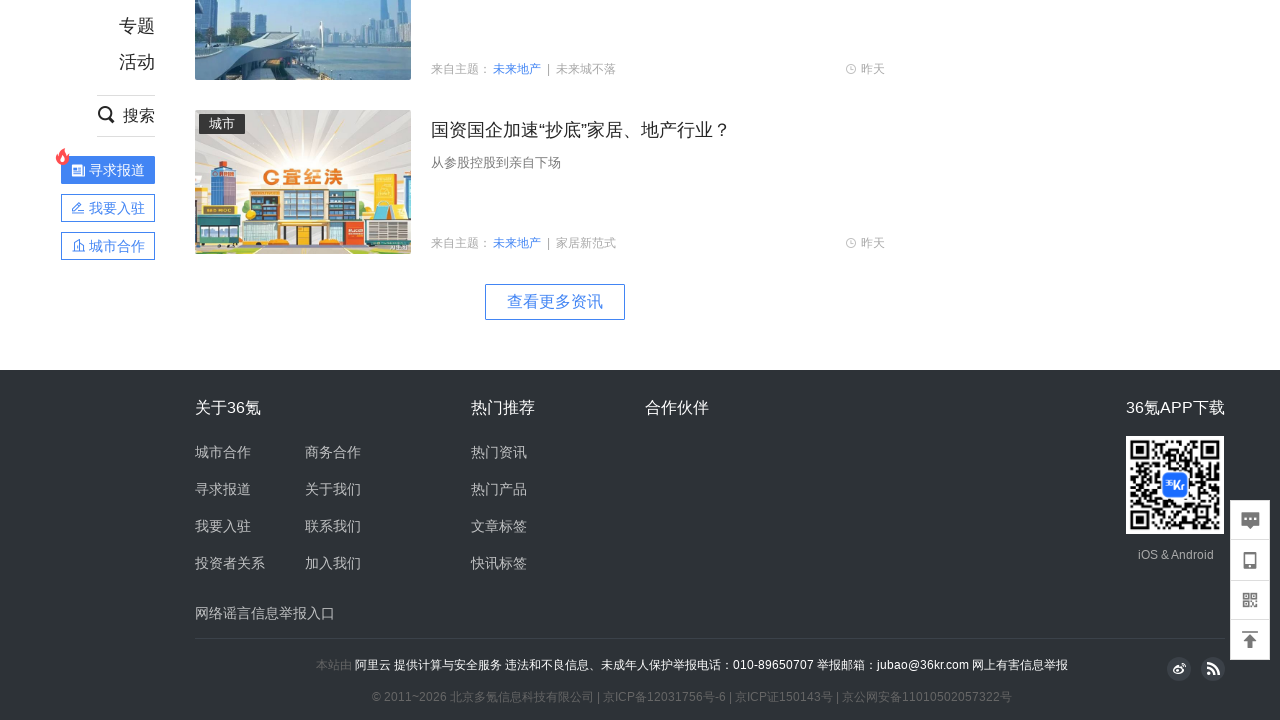

Waited 1000ms for content to load after scrolling
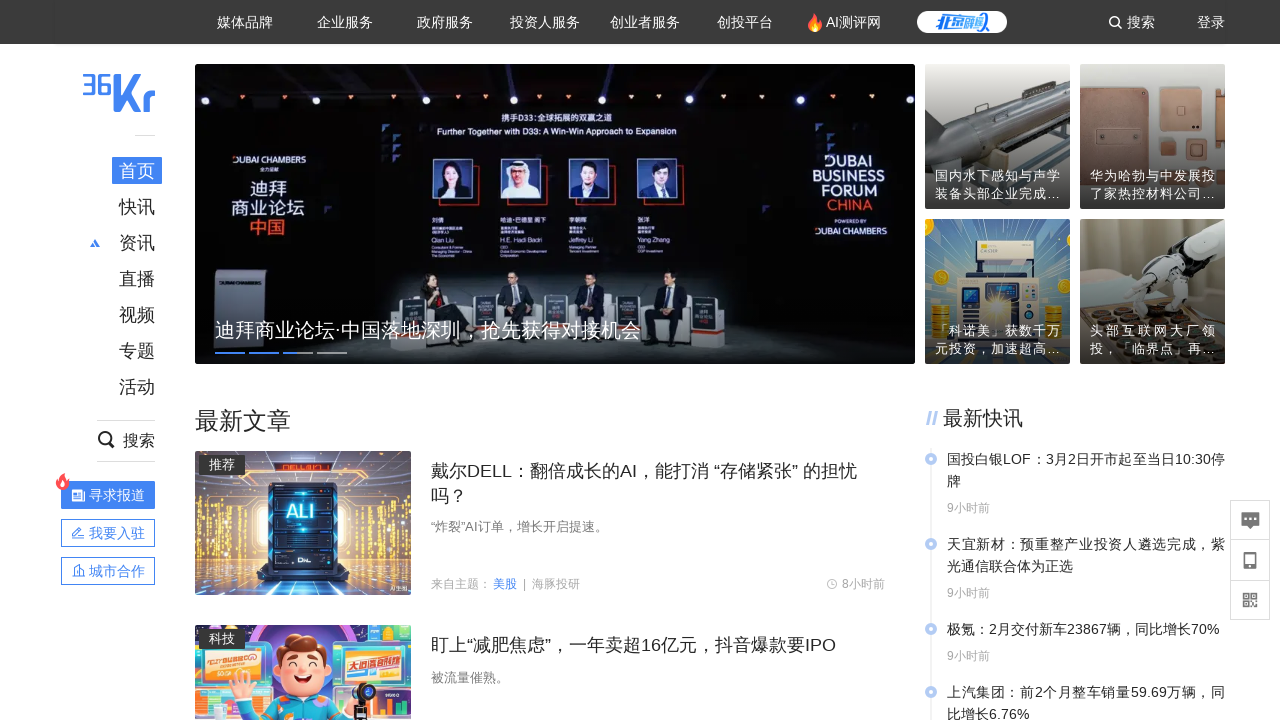

Scrolled down by 4200 pixels using relative scroll position
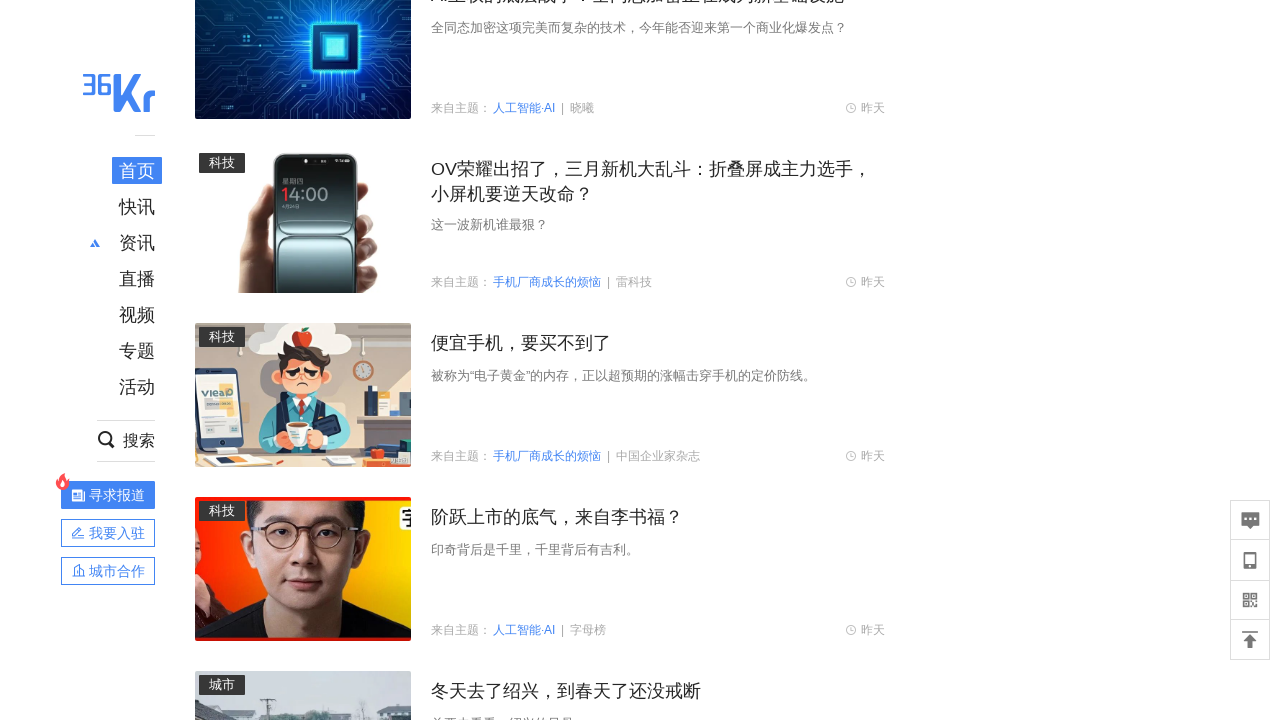

Waited 1000ms for content to load after scrolling
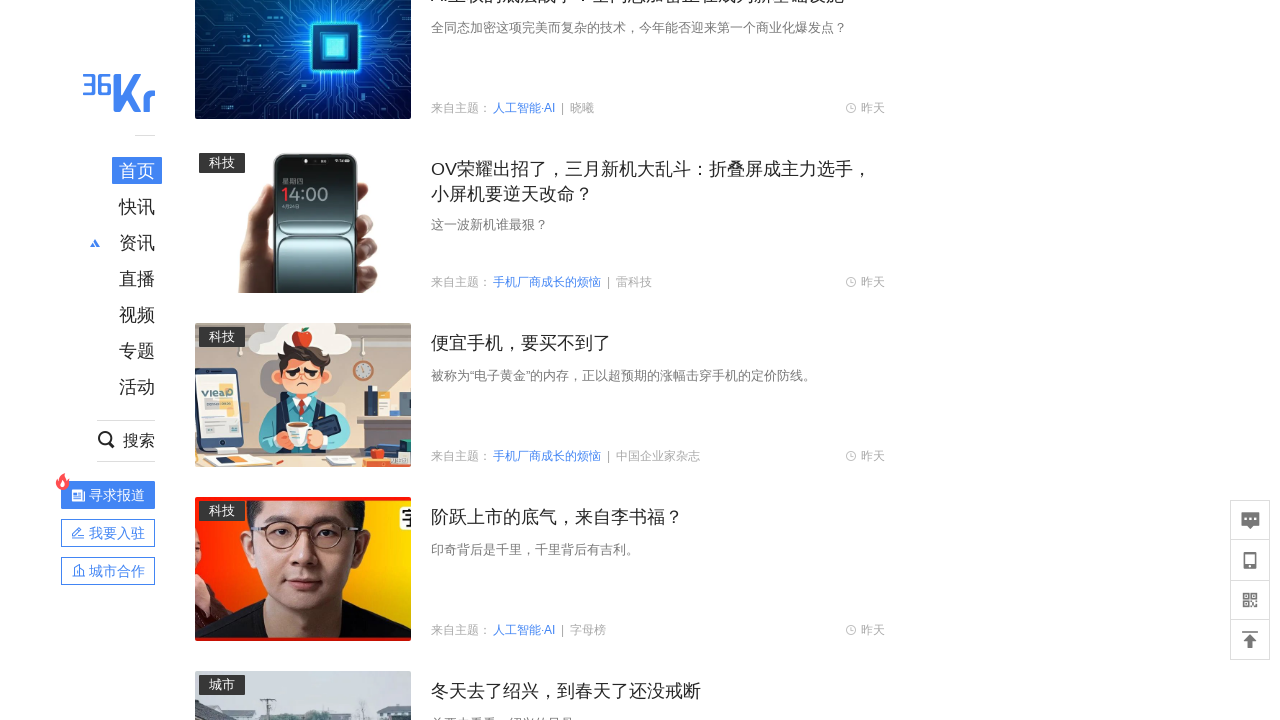

Scrolled down by 4900 pixels using relative scroll position
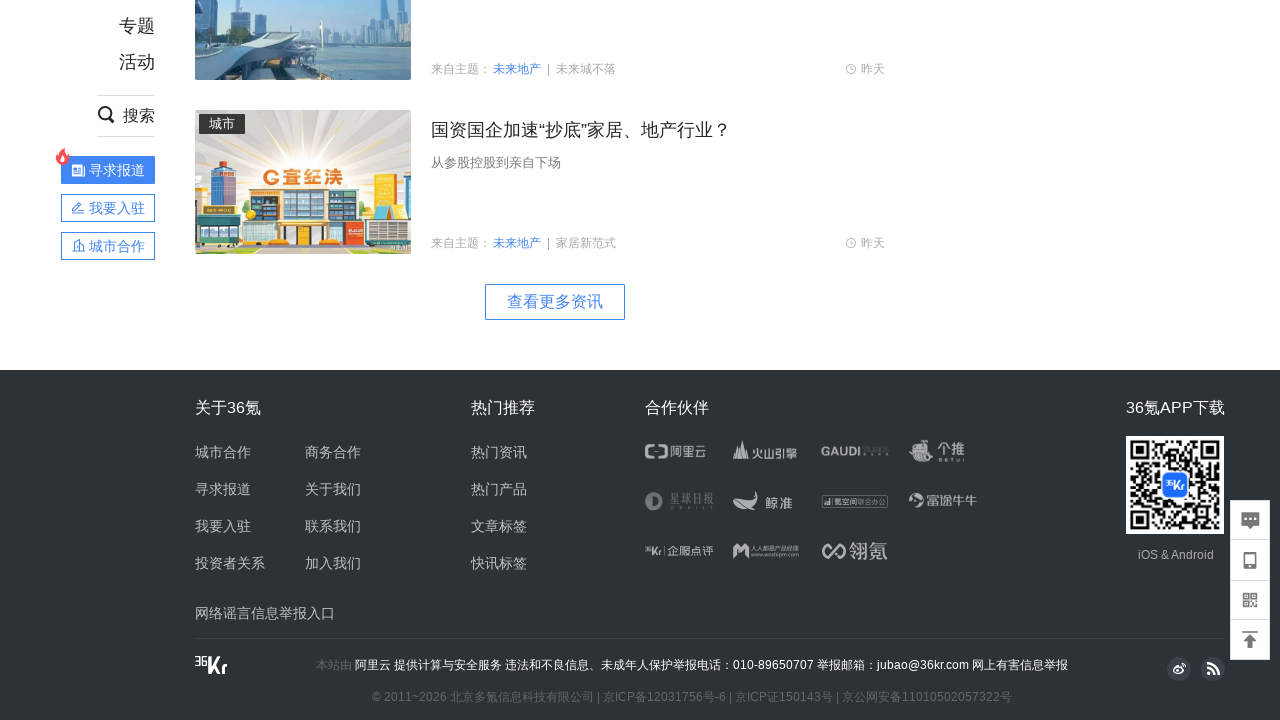

Waited 1000ms for content to load after scrolling
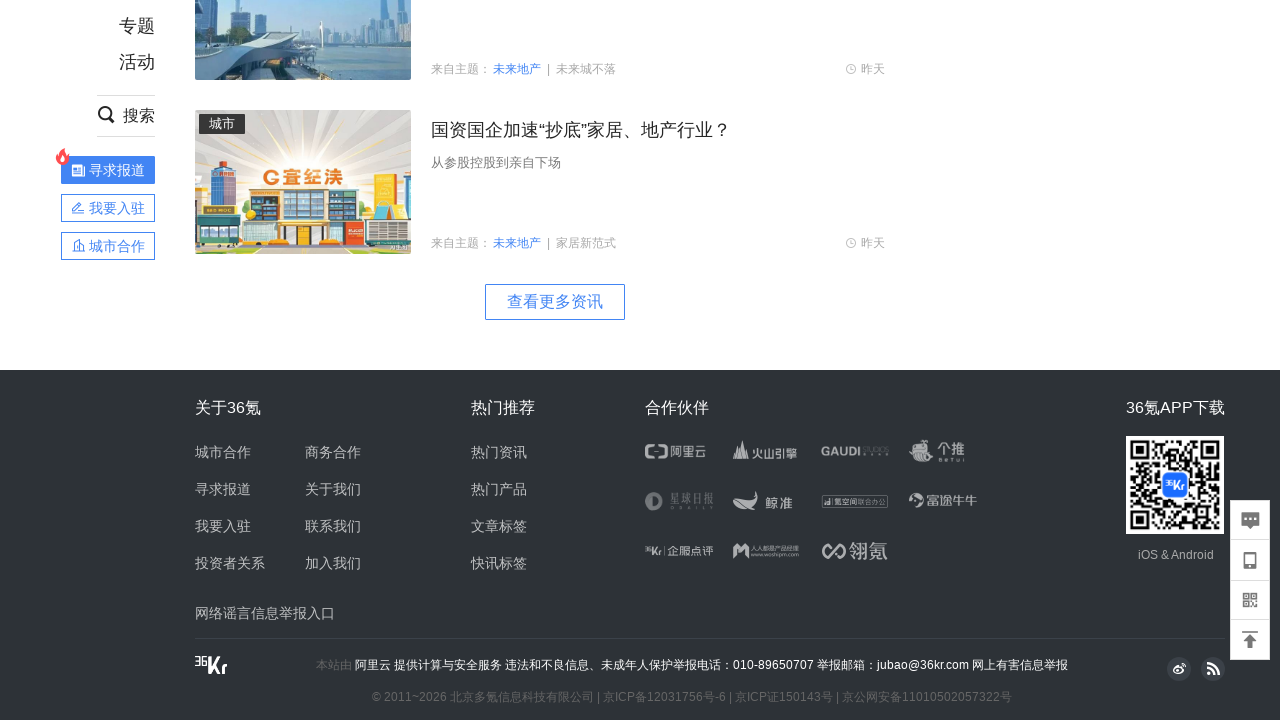

Scrolled down by 5600 pixels using relative scroll position
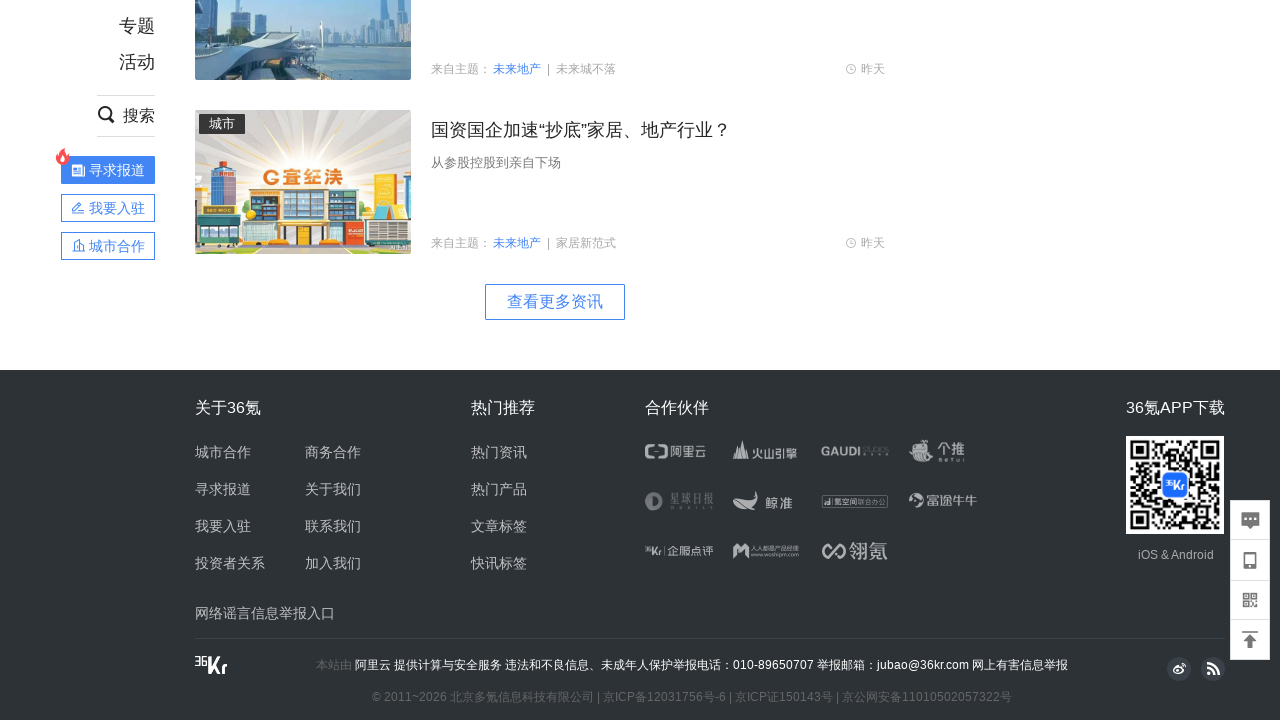

Waited 1000ms for content to load after scrolling
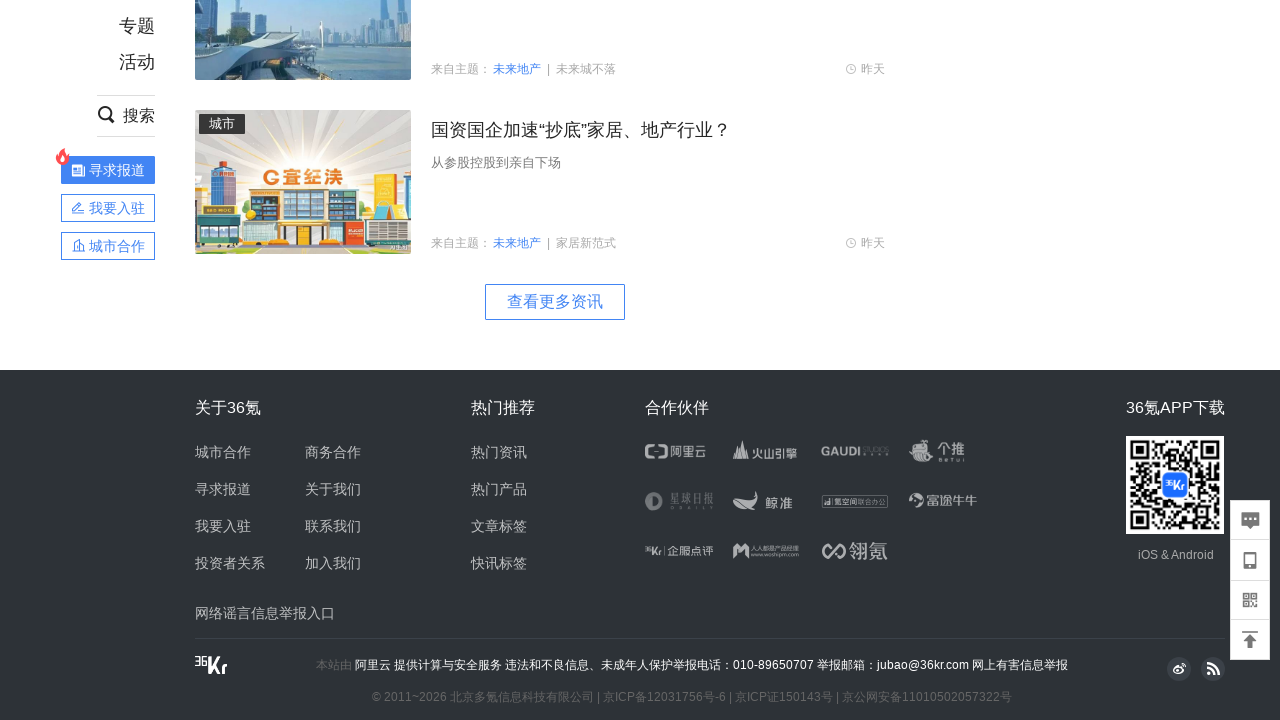

Scrolled down by 6300 pixels using relative scroll position
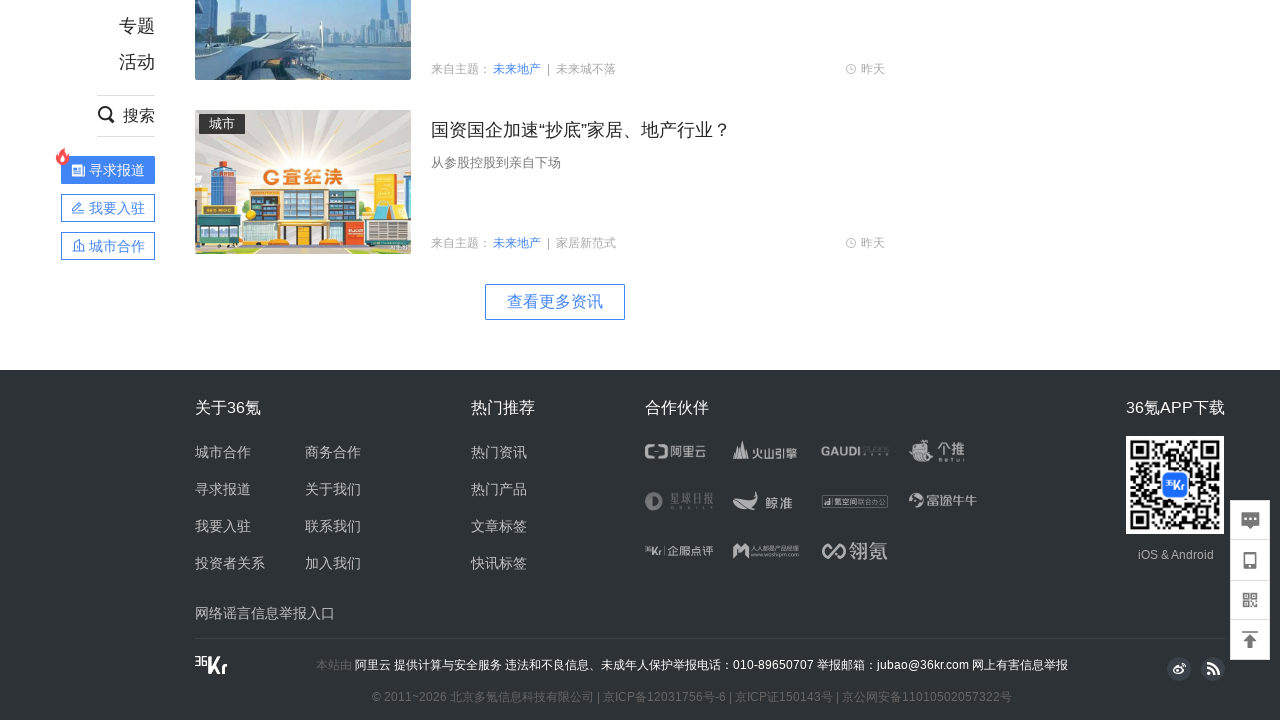

Waited 1000ms for content to load after scrolling
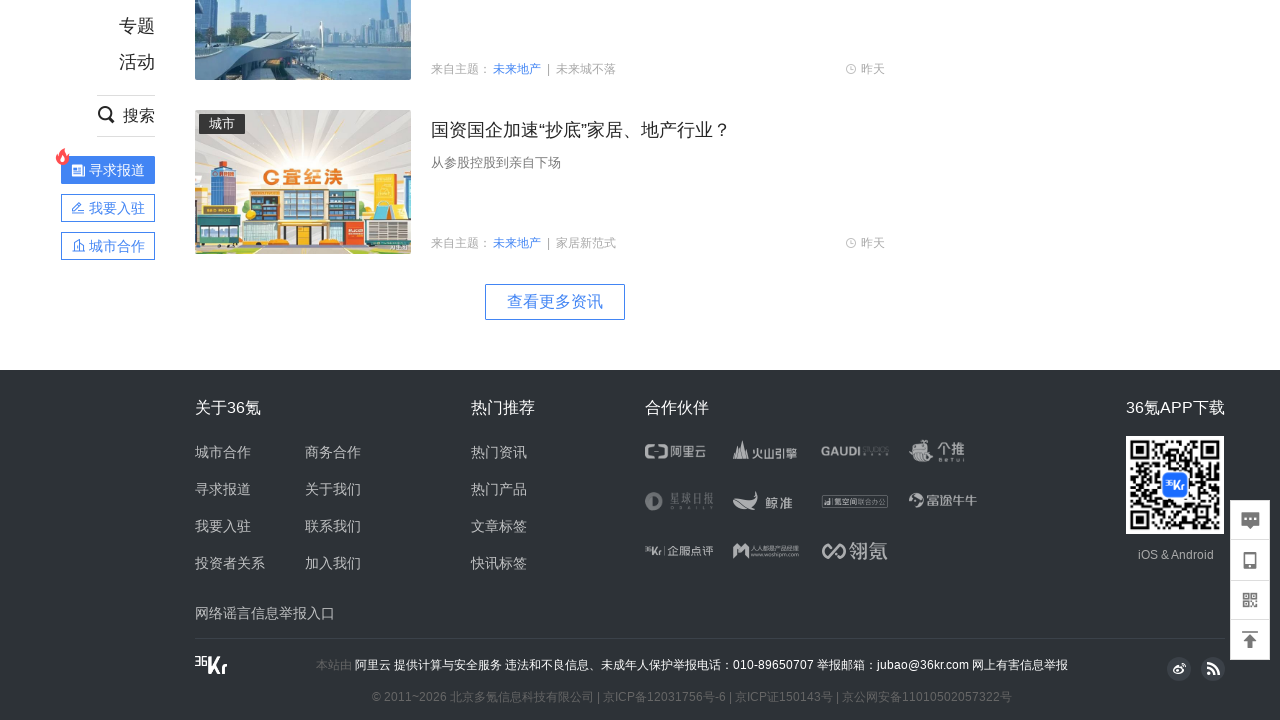

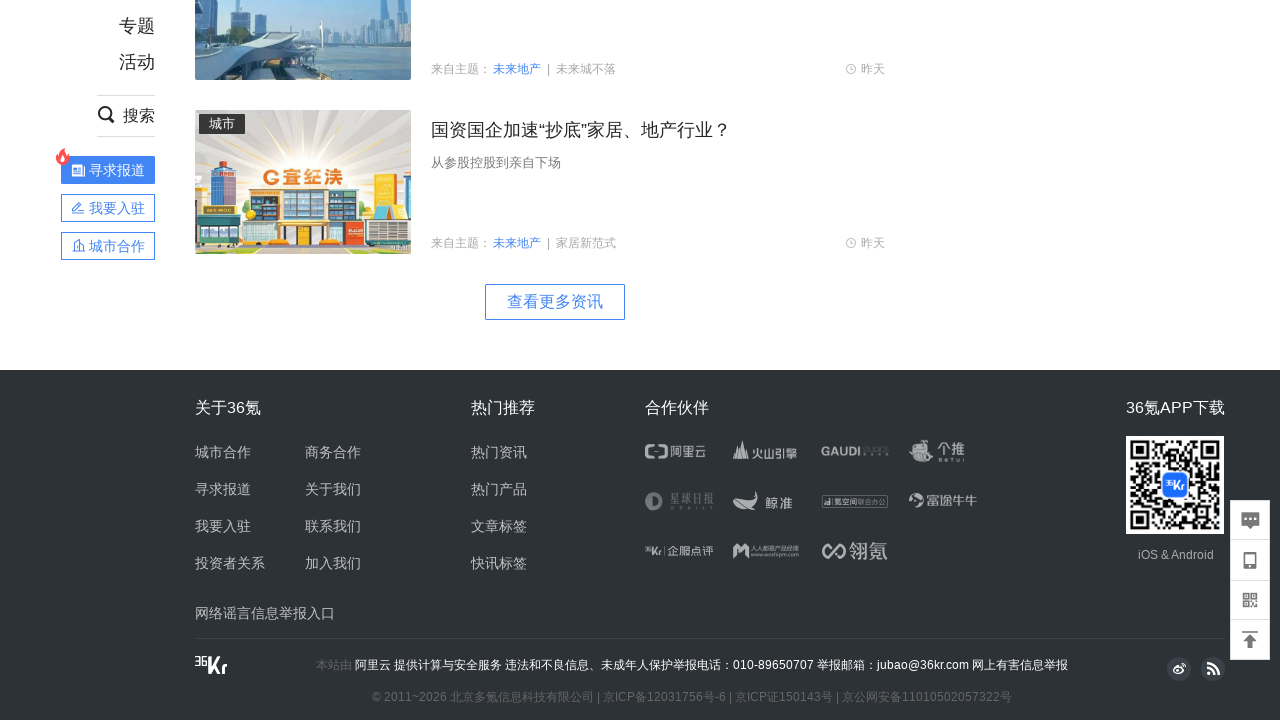